Tests that clicking the Close button on the Place Order modal closes the dialog.

Starting URL: https://www.demoblaze.com/index.html

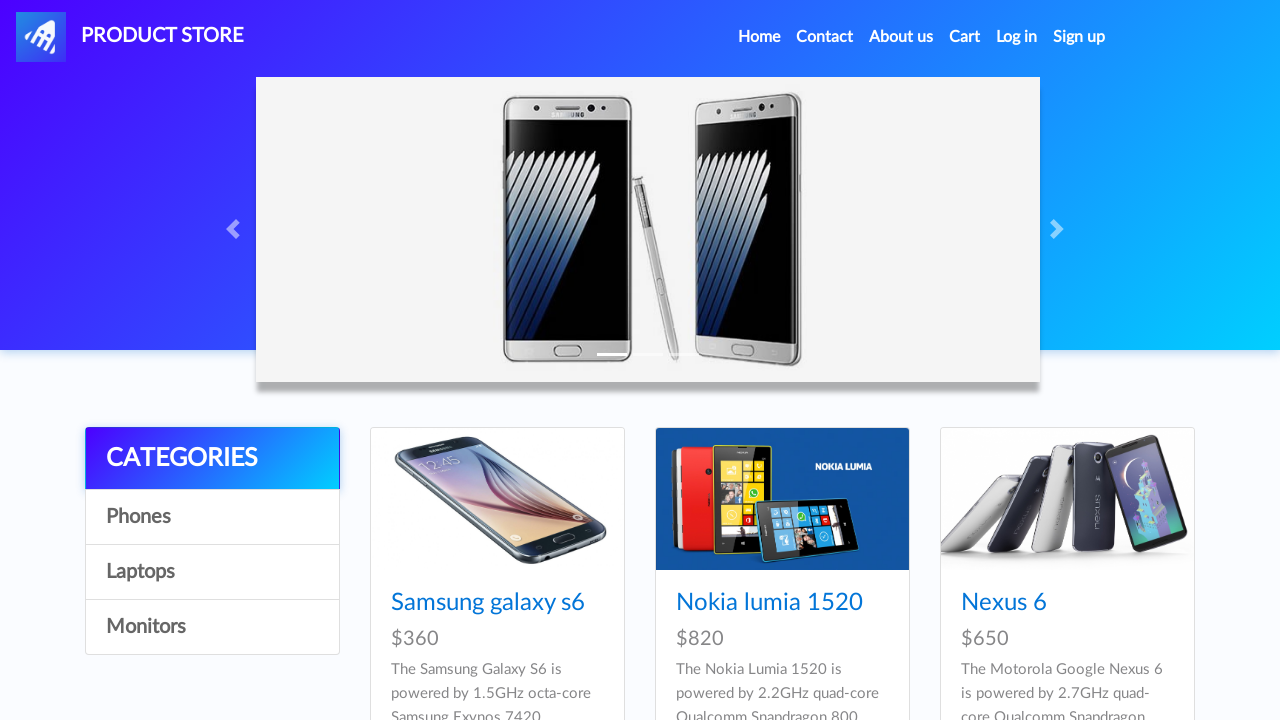

Clicked on first product at (488, 603) on .card-title a
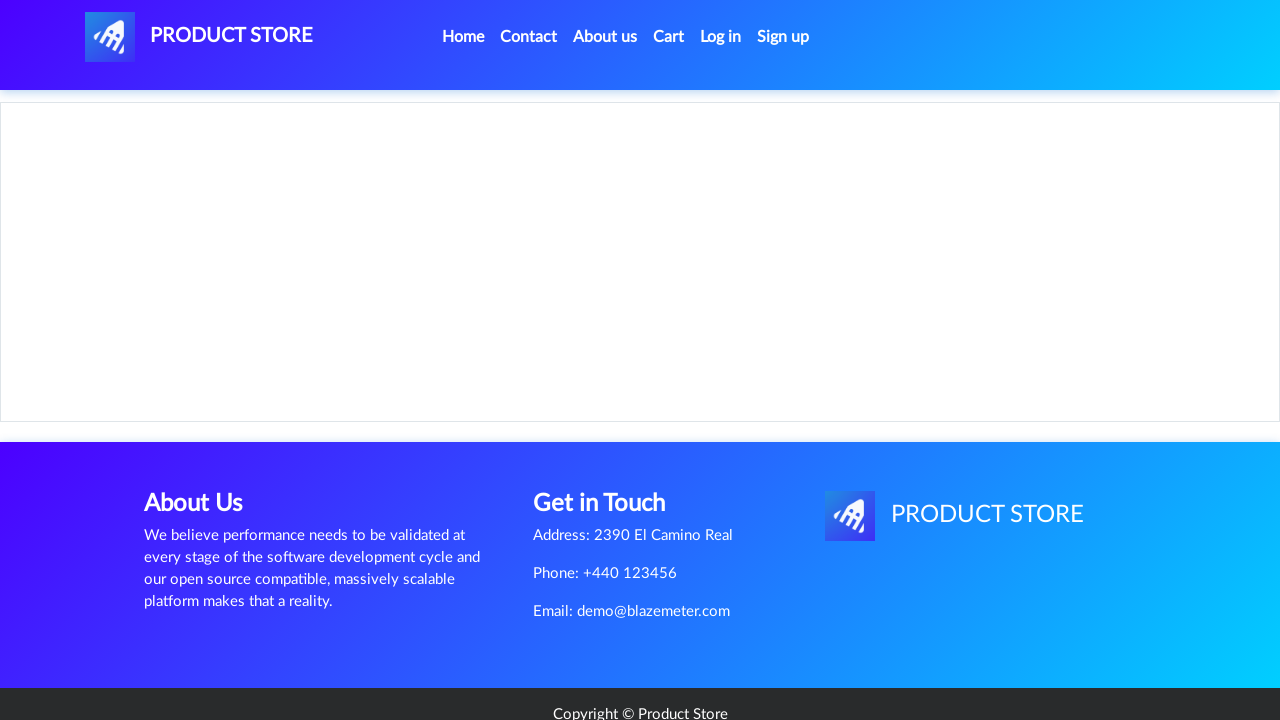

Product details page loaded
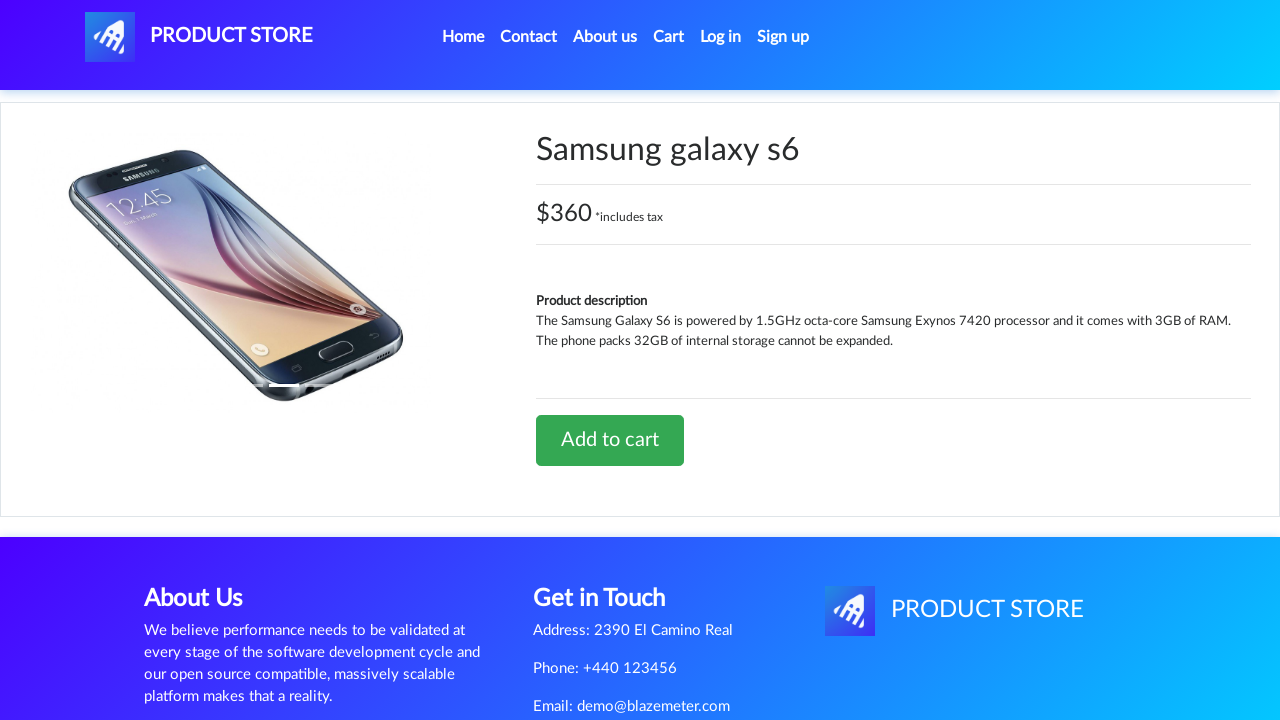

Clicked Add to cart button at (610, 440) on a.btn.btn-success.btn-lg
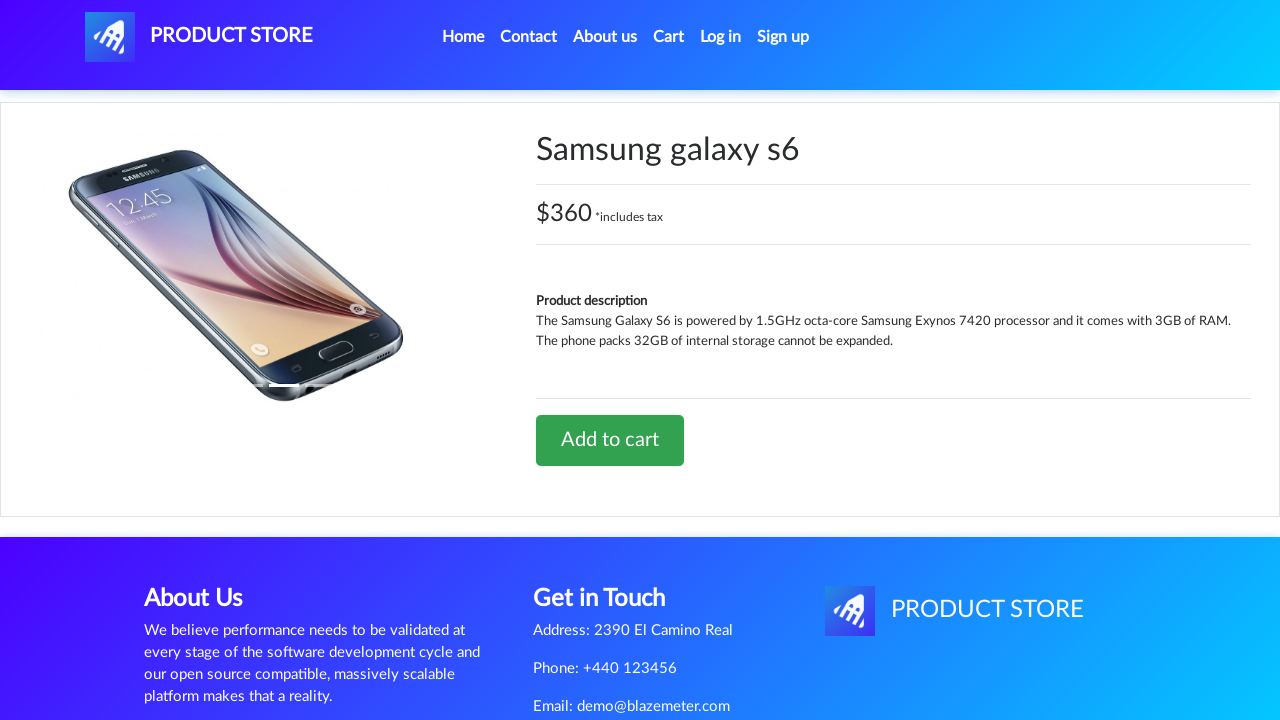

Waited 1500ms for cart operation to complete
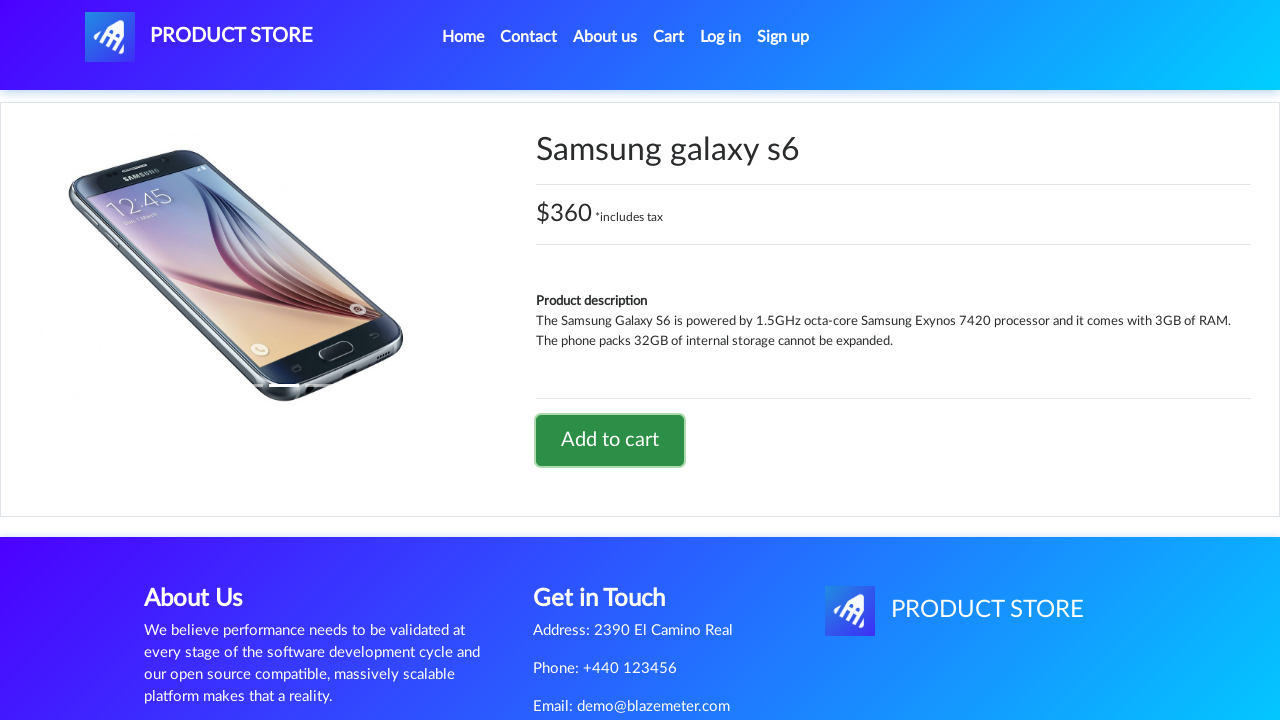

Clicked on cart link to navigate to cart page at (669, 37) on #cartur
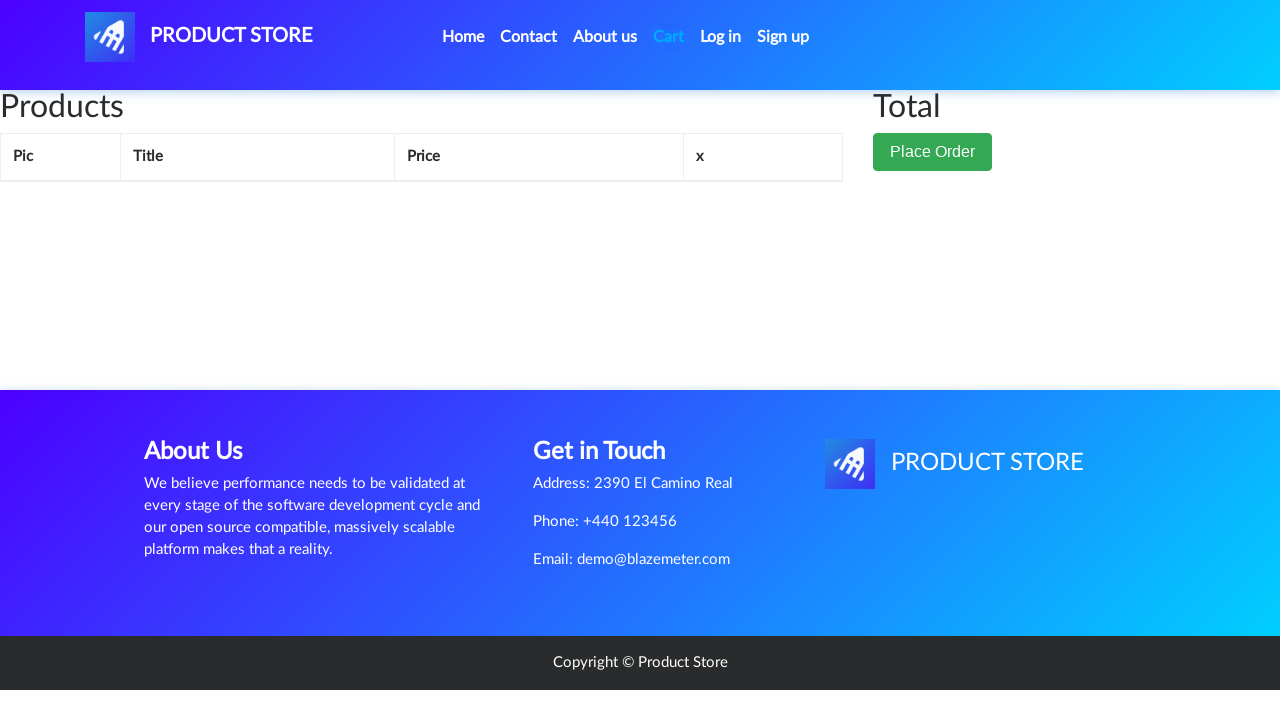

Cart items loaded successfully
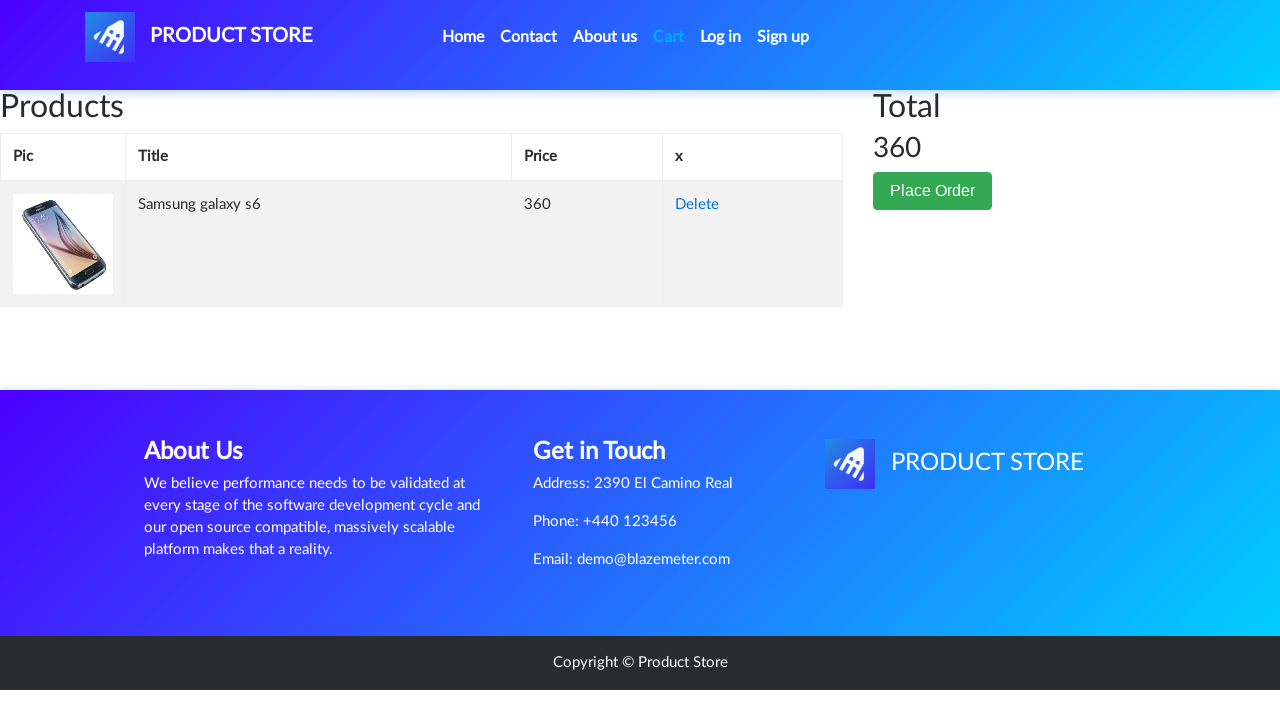

Clicked Place Order button at (933, 191) on button[data-target='#orderModal']
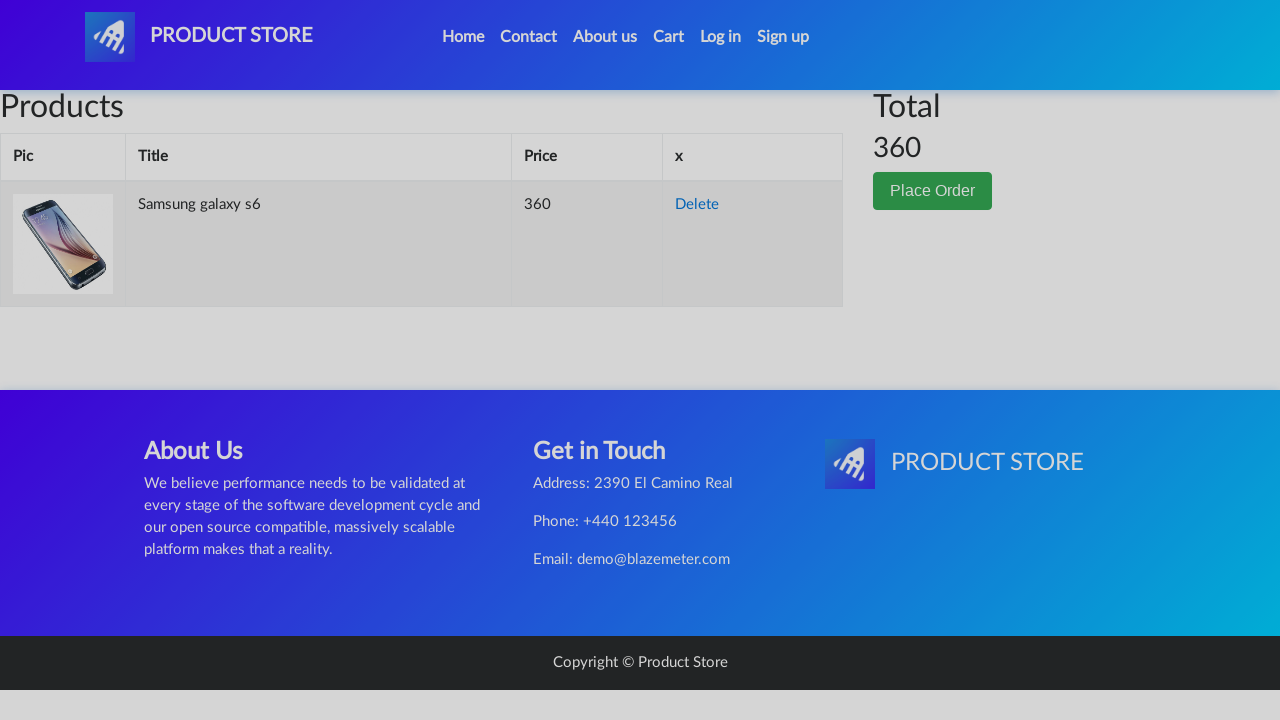

Place Order modal appeared
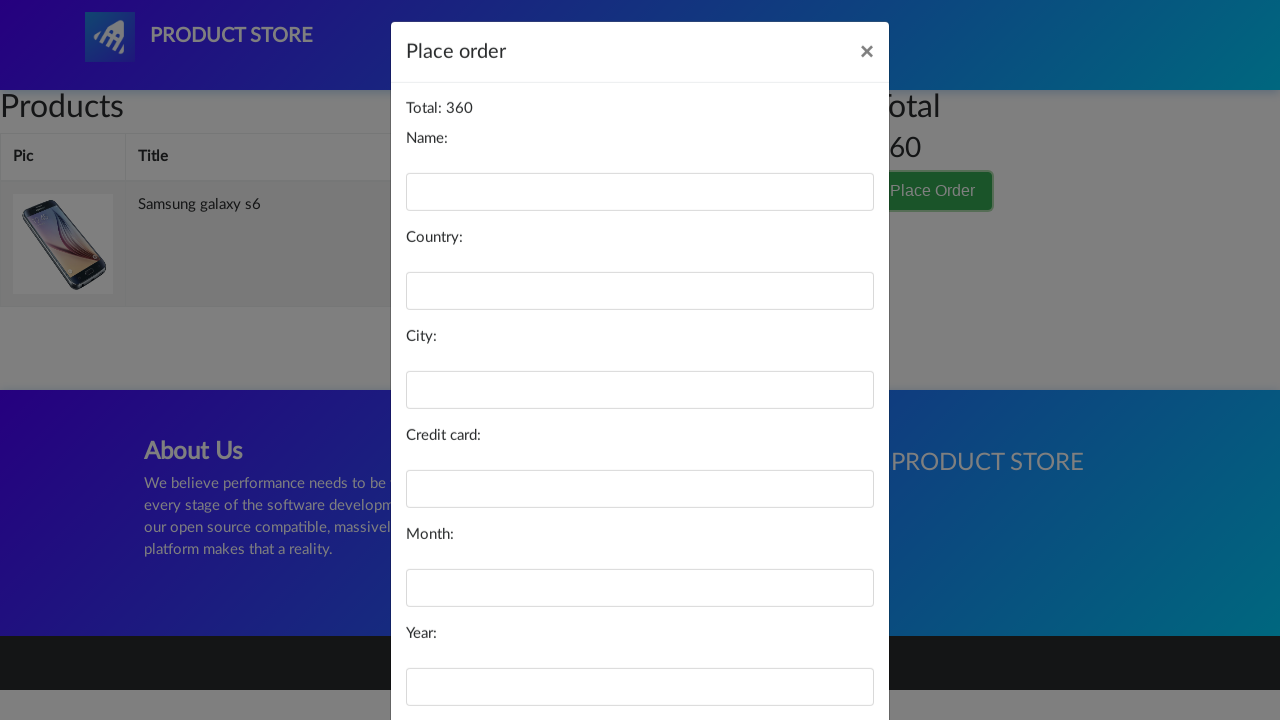

Verified Place Order modal title is visible
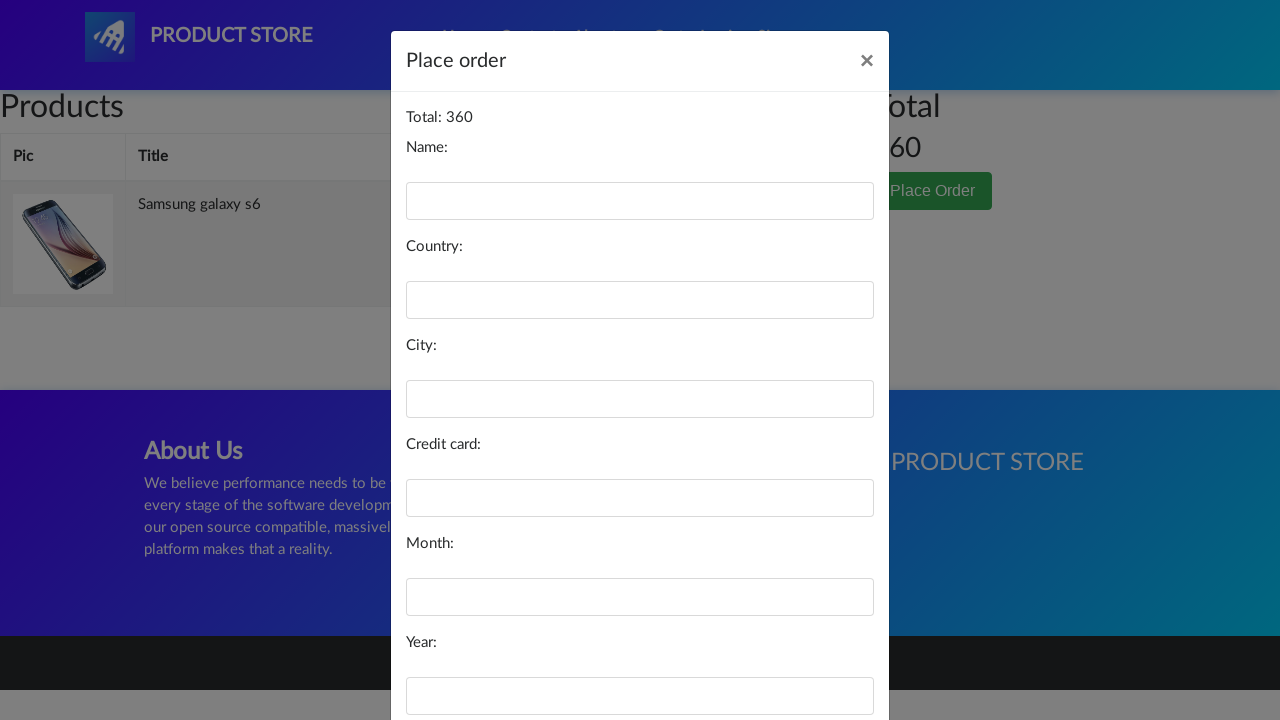

Clicked Close button on Place Order modal at (726, 655) on #orderModal .modal-footer button[data-dismiss='modal']
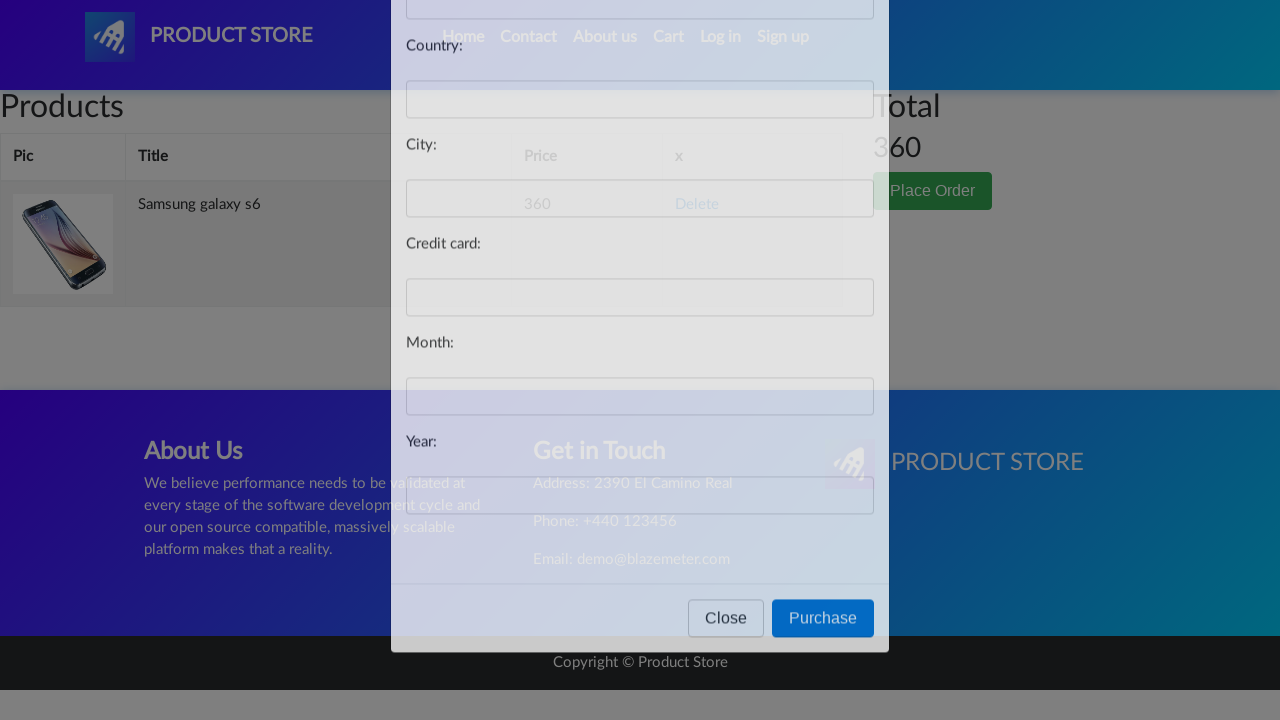

Place Order modal closed successfully
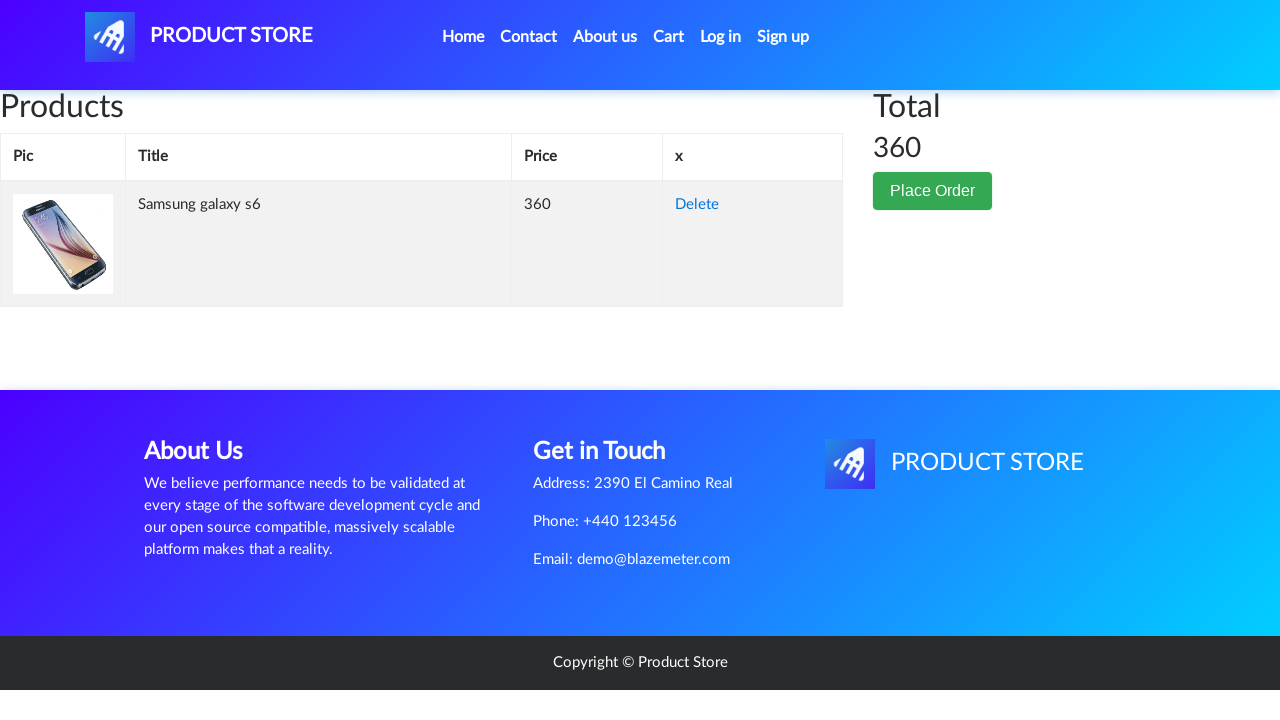

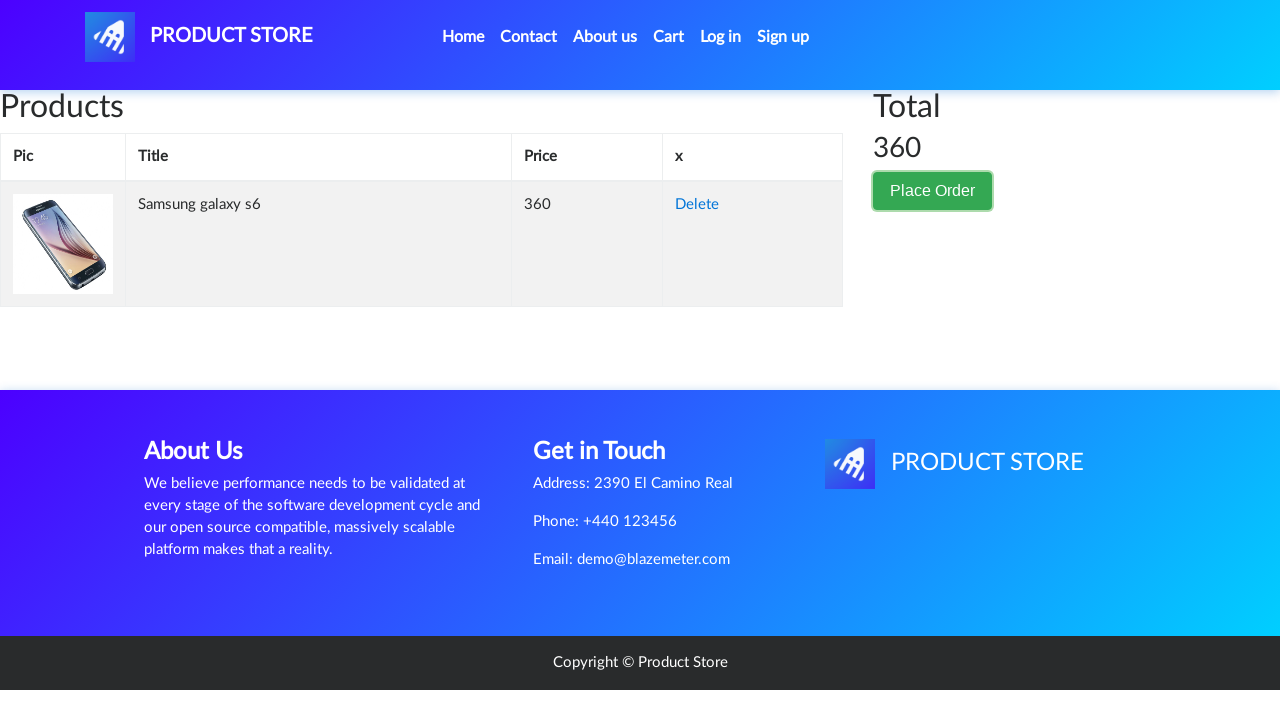